Tests infinite scroll functionality by continuously scrolling down the page

Starting URL: https://the-internet.herokuapp.com/

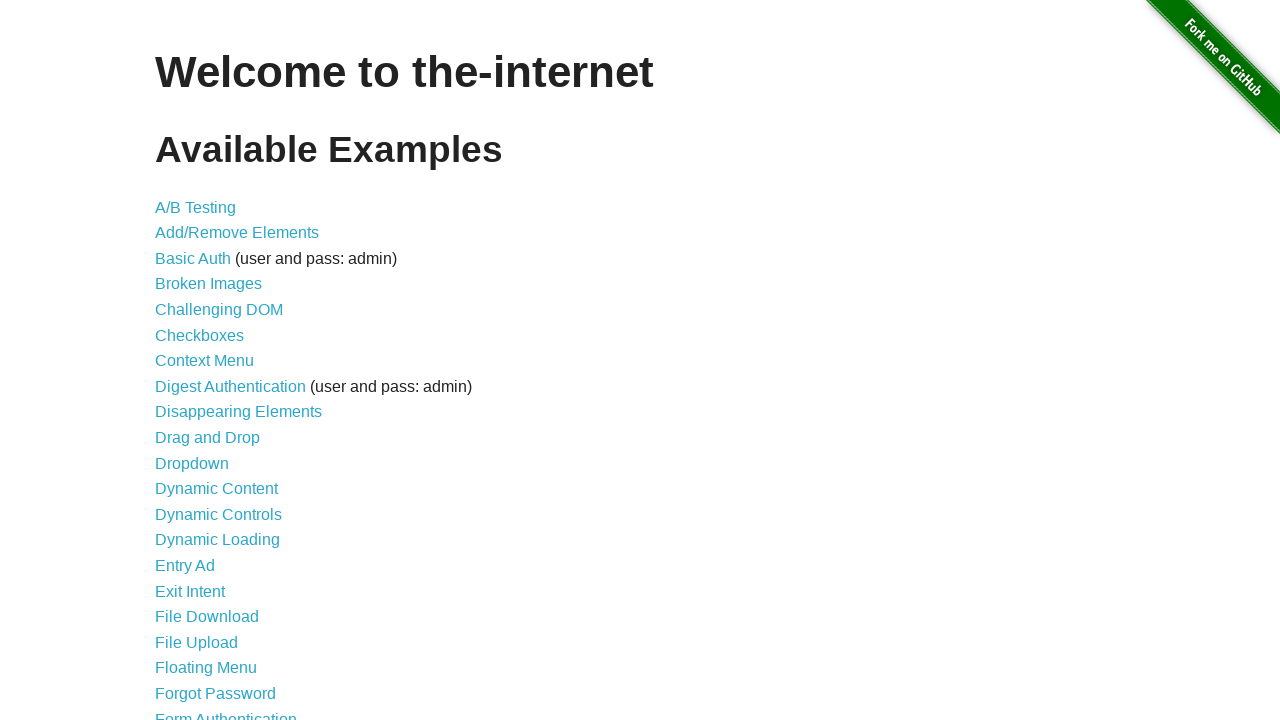

Clicked on Infinite Scroll link at (201, 360) on text='Infinite Scroll'
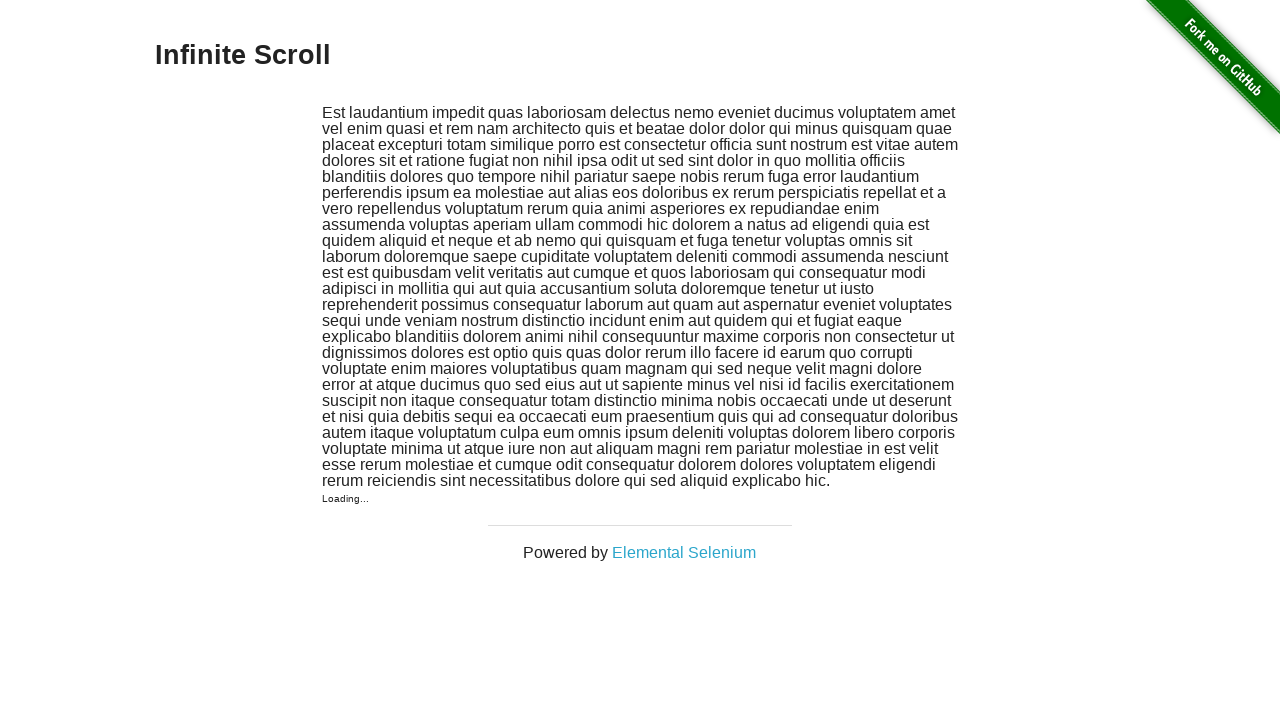

Scrolled to bottom of page to trigger infinite scroll
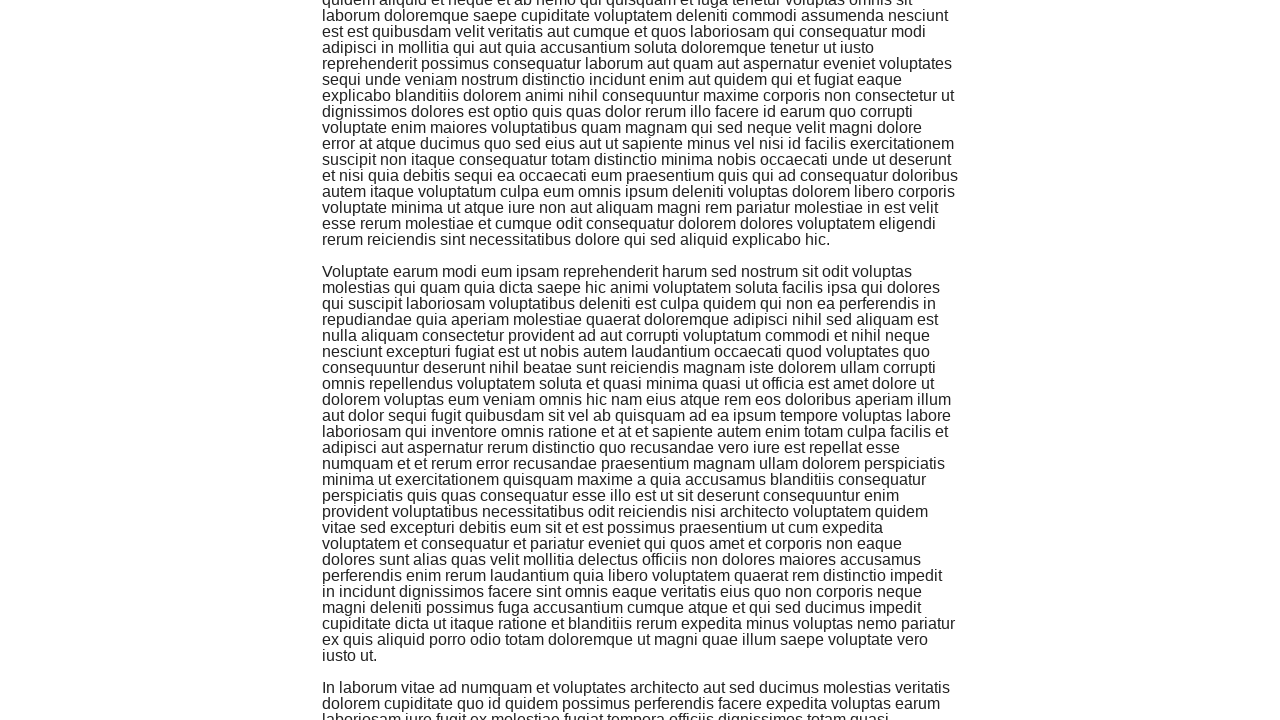

Waited 1 second for new content to load
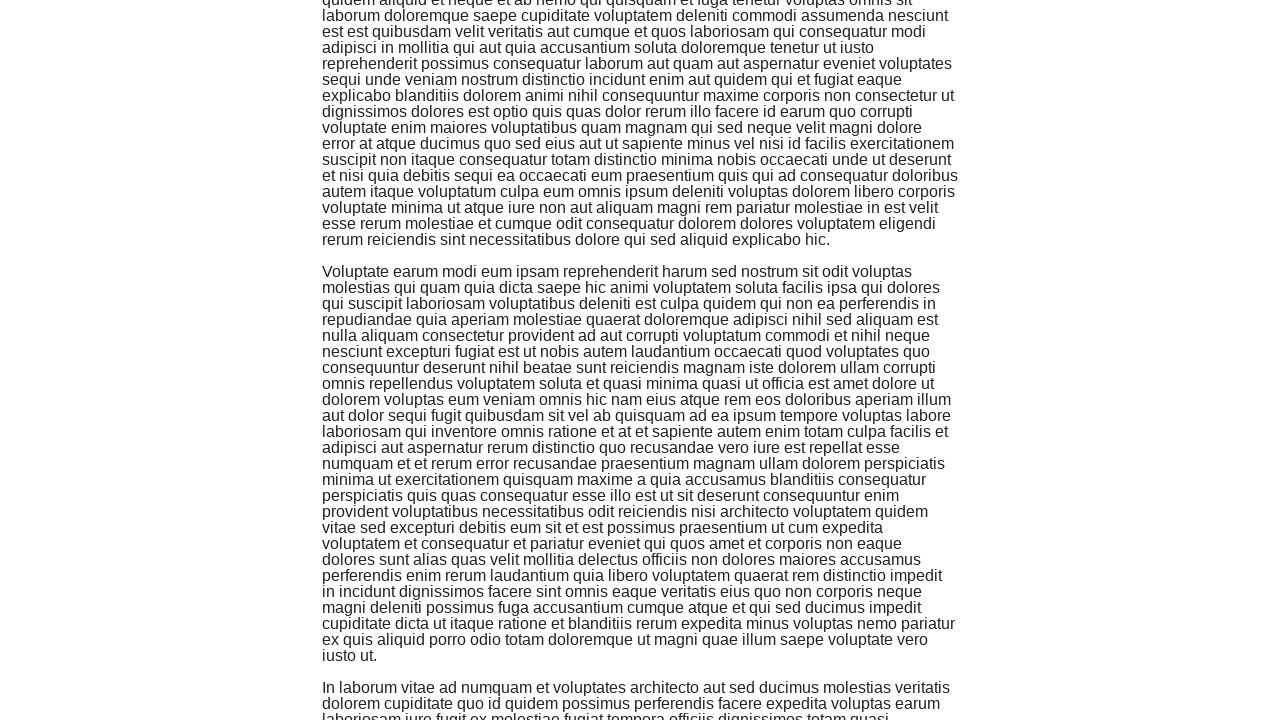

Scrolled to bottom of page to trigger infinite scroll
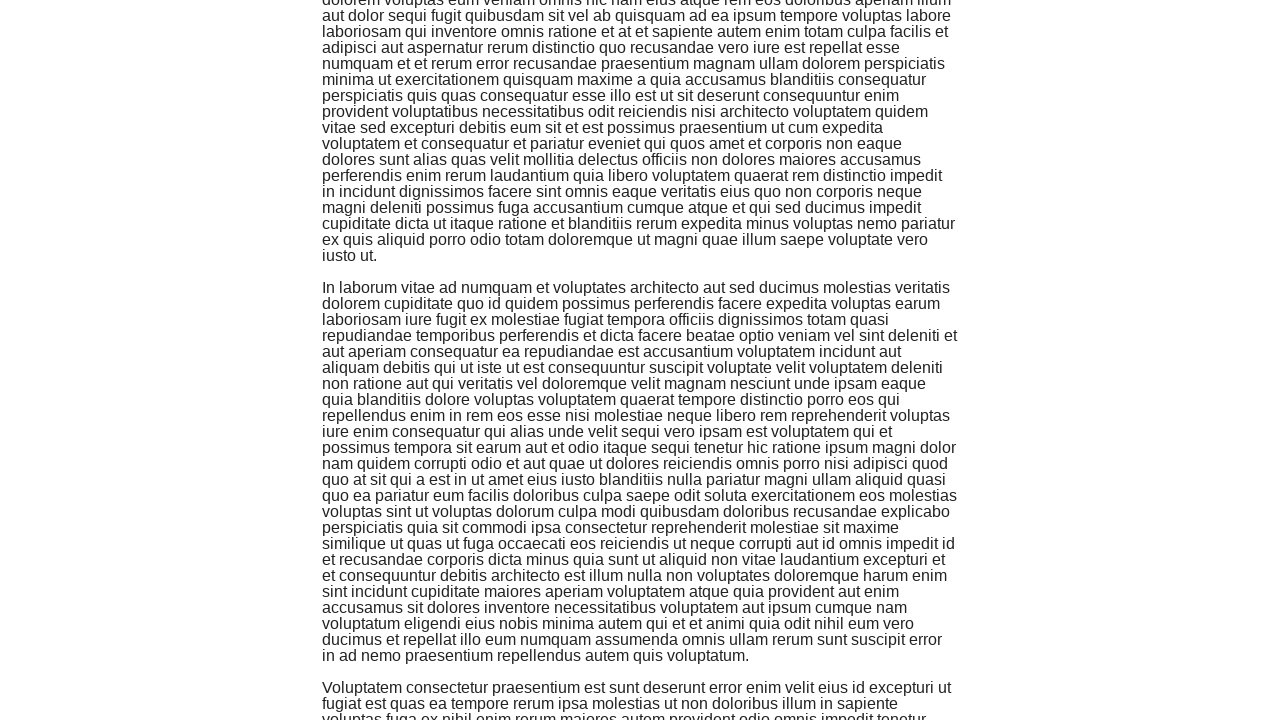

Waited 1 second for new content to load
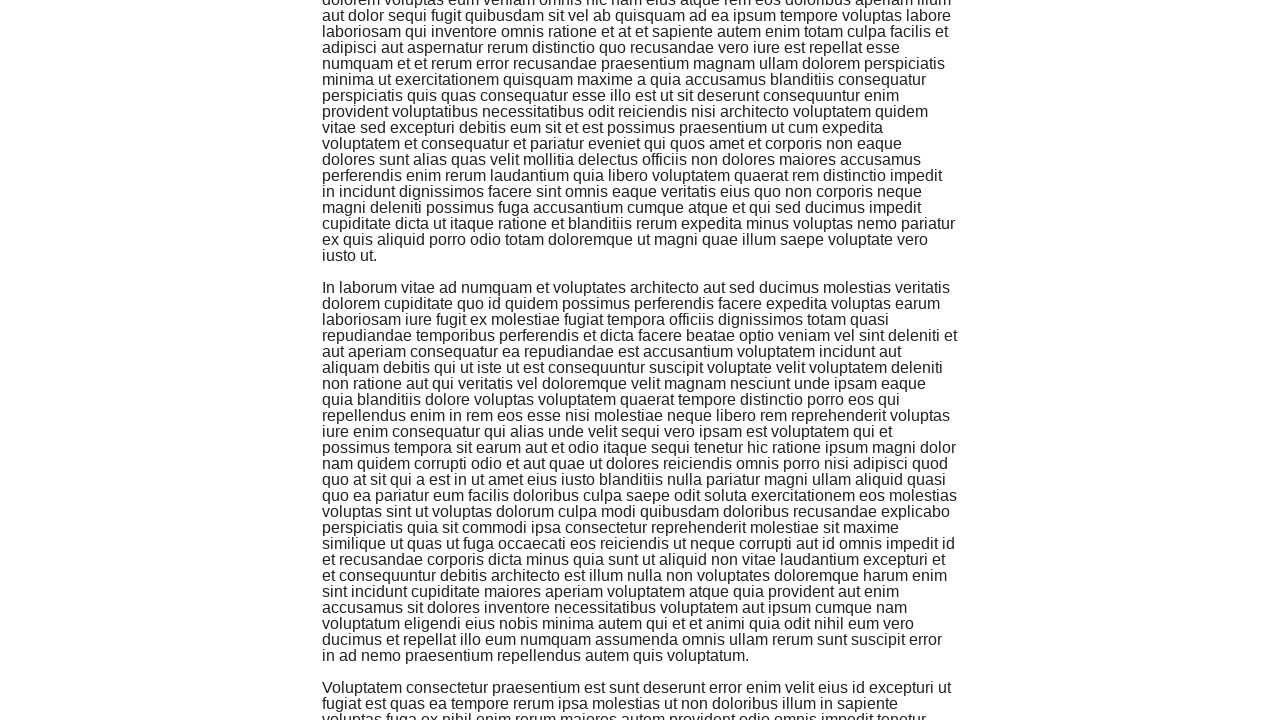

Scrolled to bottom of page to trigger infinite scroll
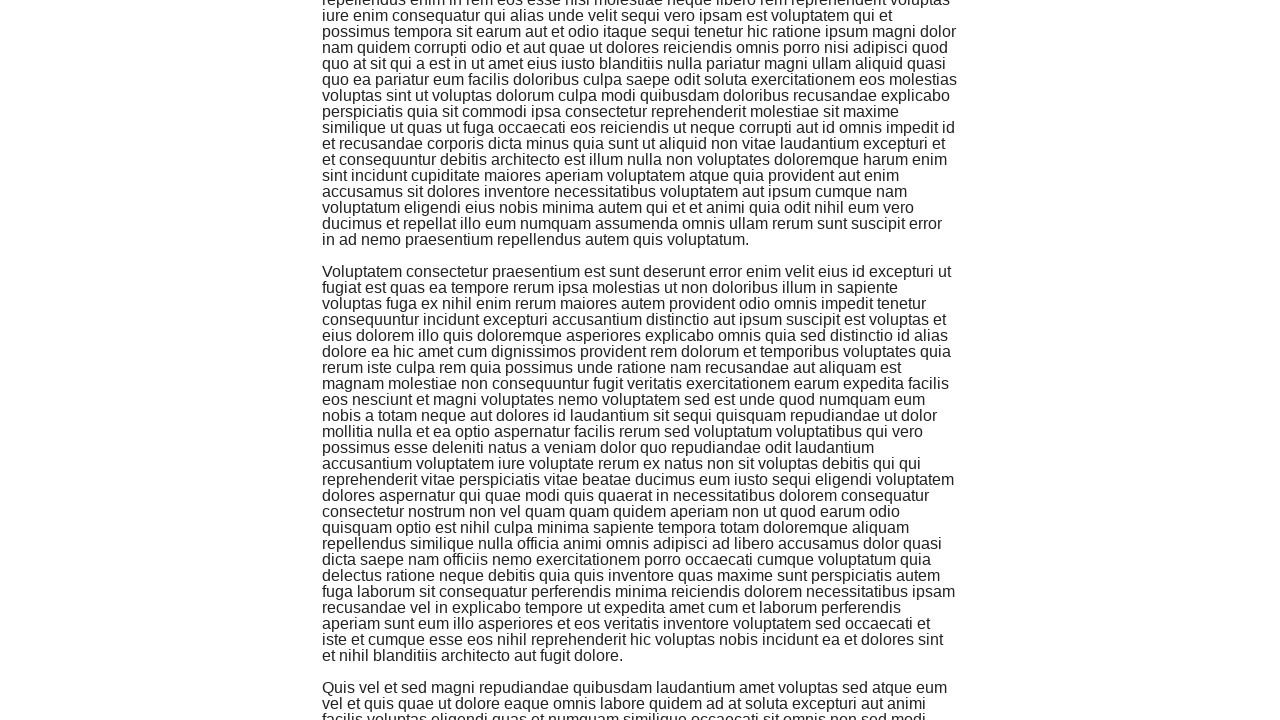

Waited 1 second for new content to load
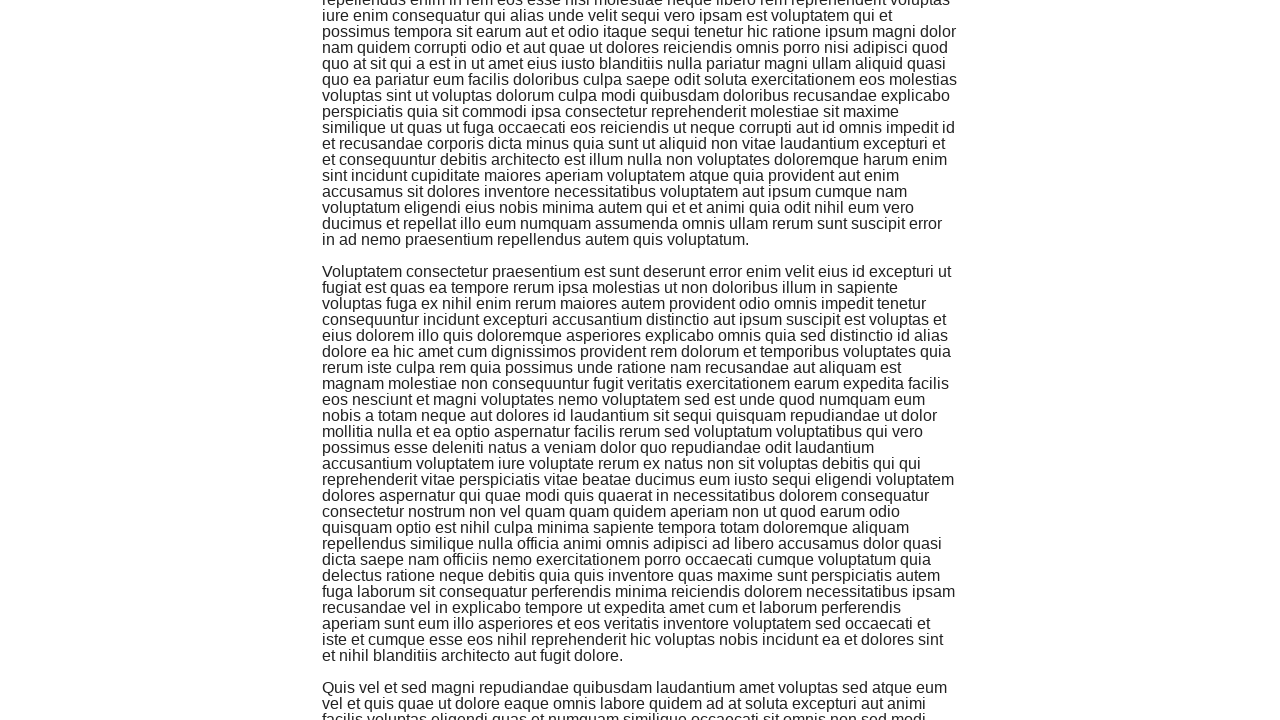

Scrolled to bottom of page to trigger infinite scroll
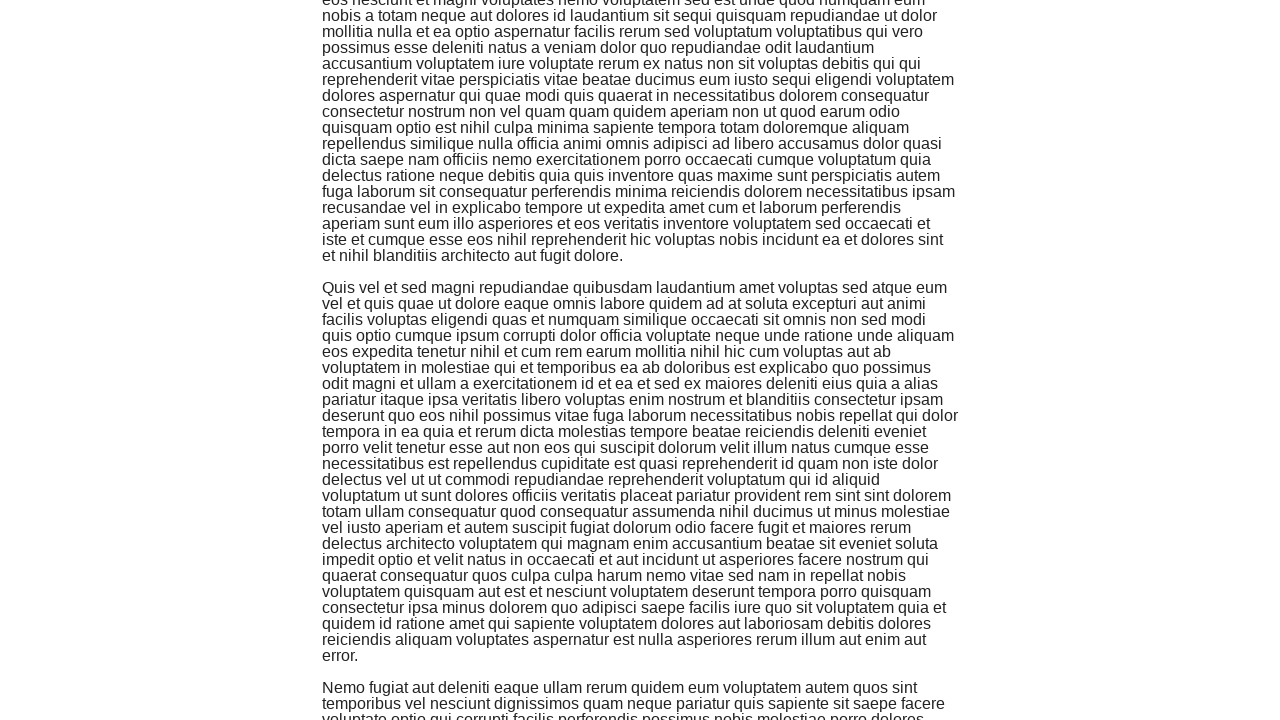

Waited 1 second for new content to load
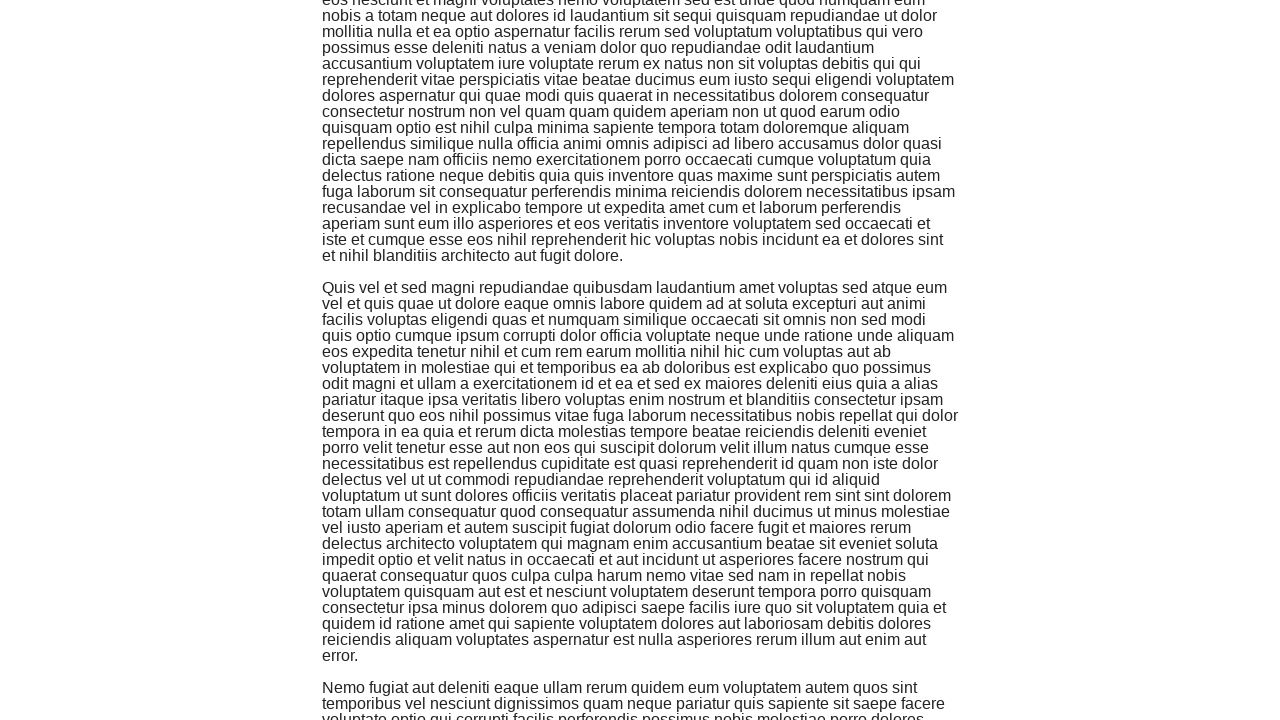

Scrolled to bottom of page to trigger infinite scroll
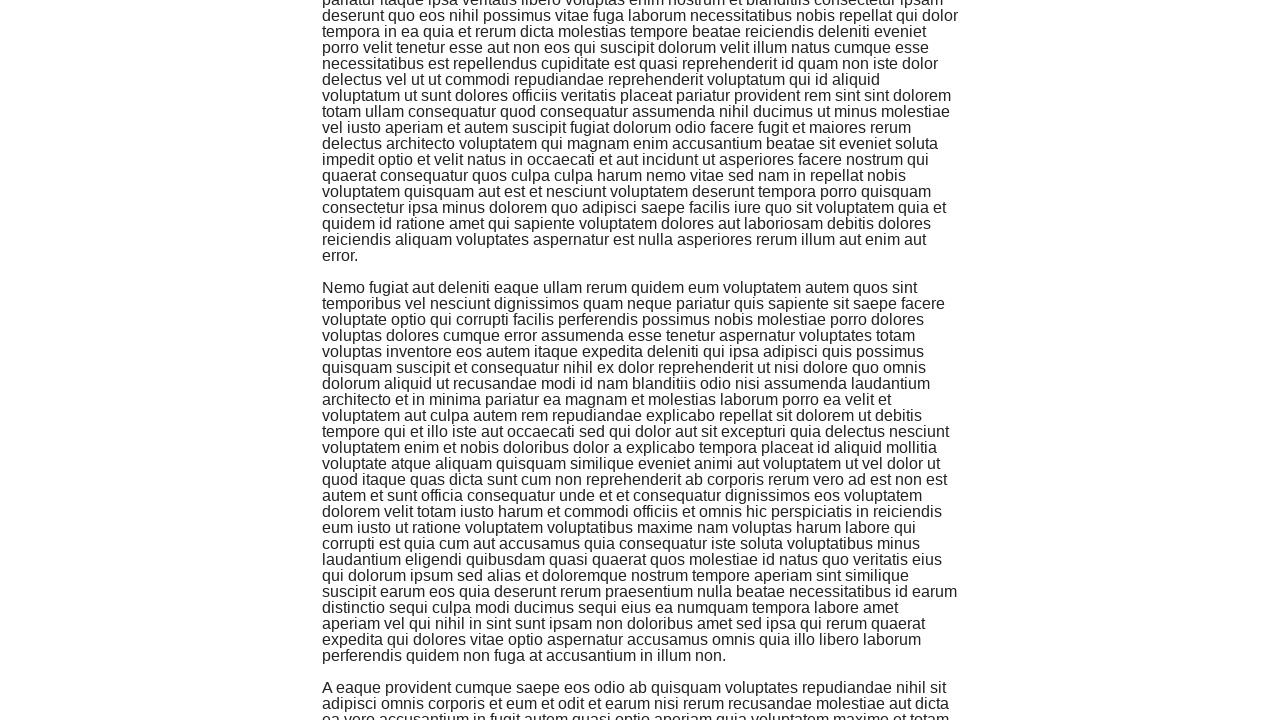

Waited 1 second for new content to load
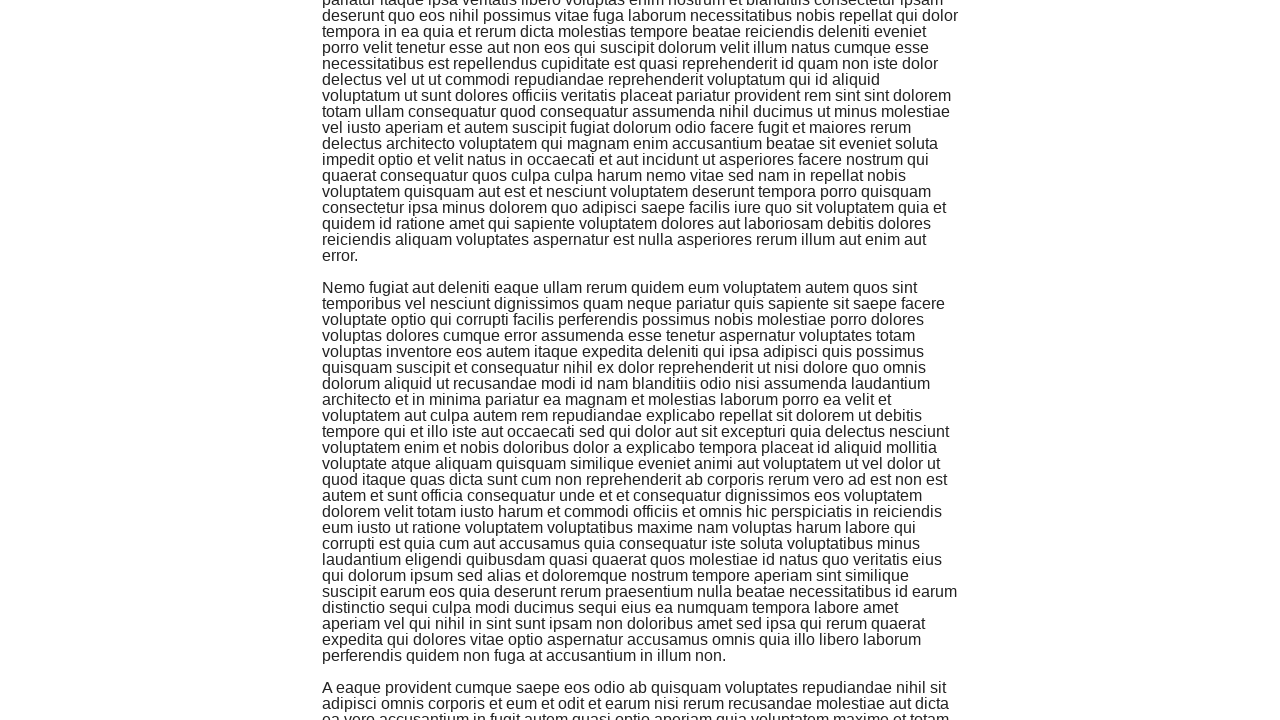

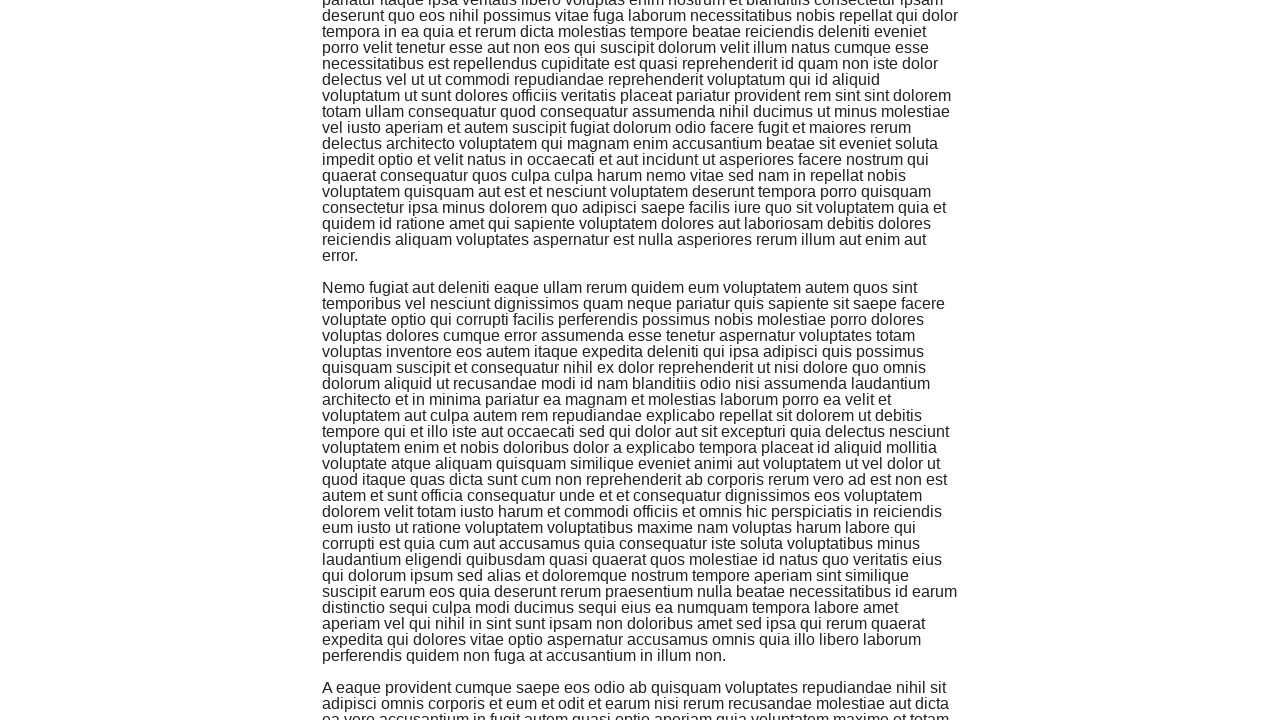